Tests a calendar date picker widget by selecting a specific date (June 15, 2027) through year, month, and day navigation, then verifies the selected values are correctly displayed in the input fields.

Starting URL: https://rahulshettyacademy.com/seleniumPractise/#/offers

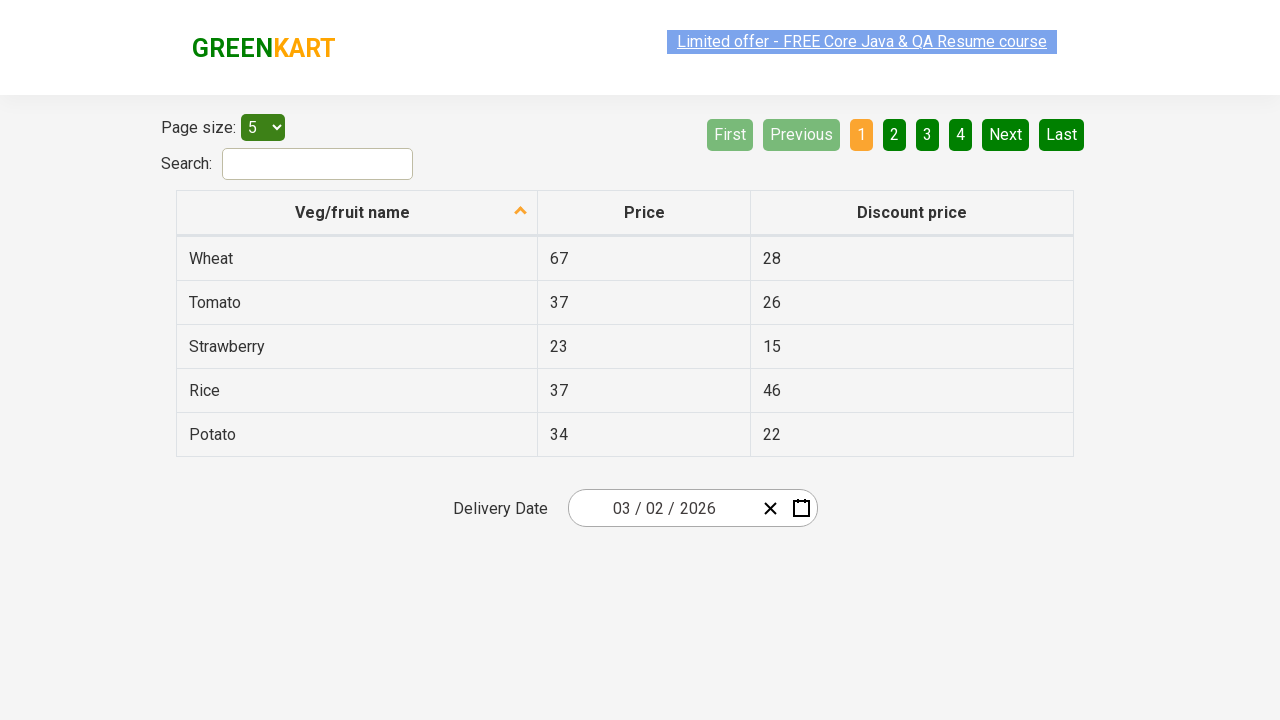

Clicked date picker input group to open calendar at (662, 508) on .react-date-picker__inputGroup
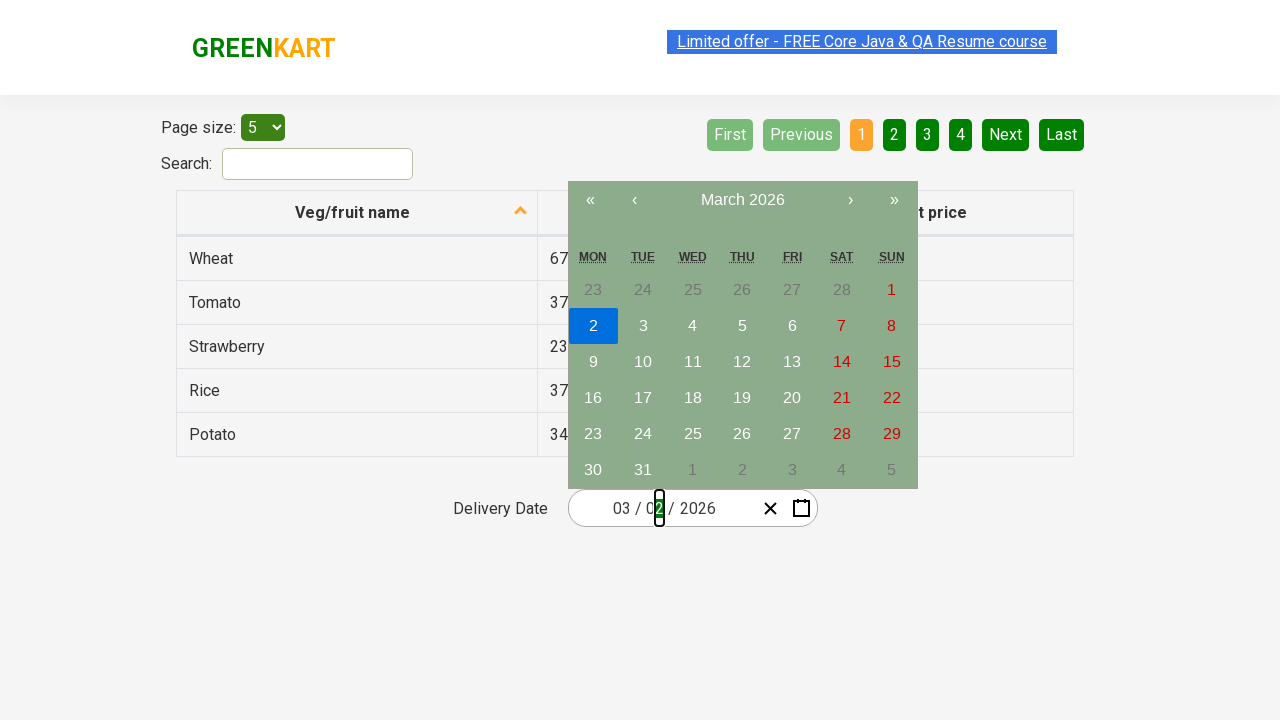

Clicked navigation label to navigate to month view at (742, 200) on .react-calendar__navigation__label
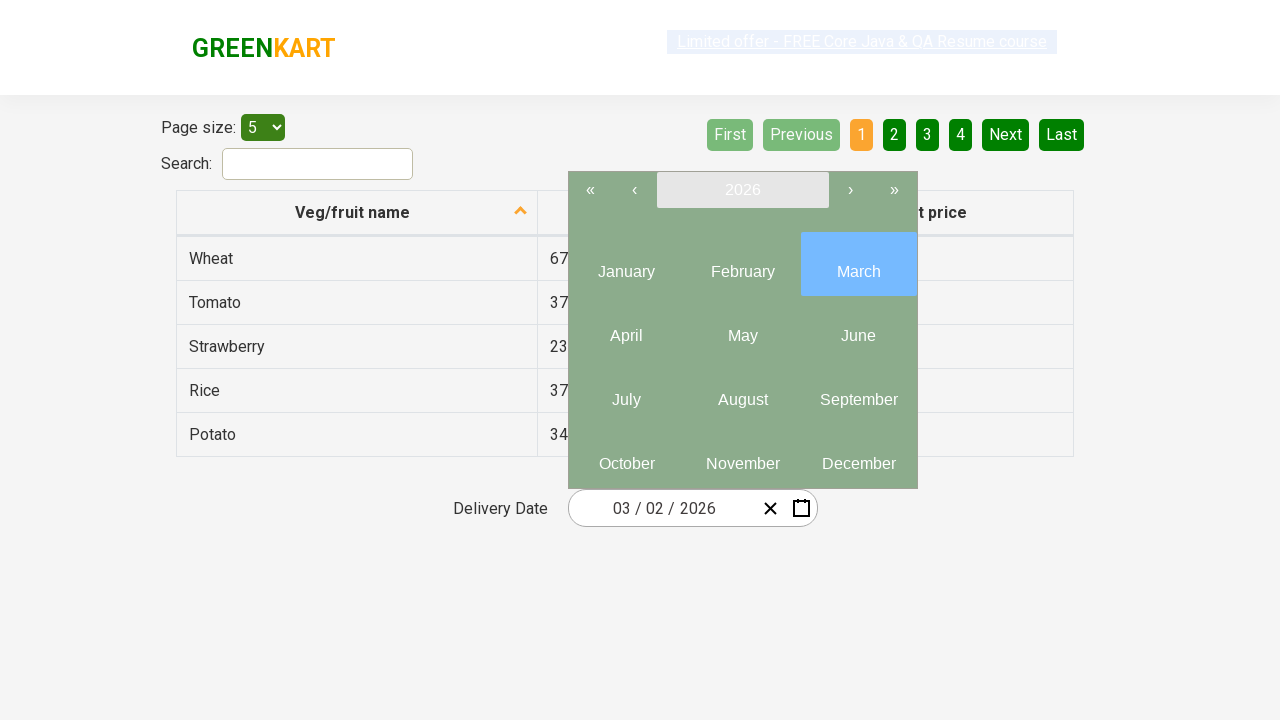

Clicked navigation label again to navigate to year view at (742, 190) on .react-calendar__navigation__label
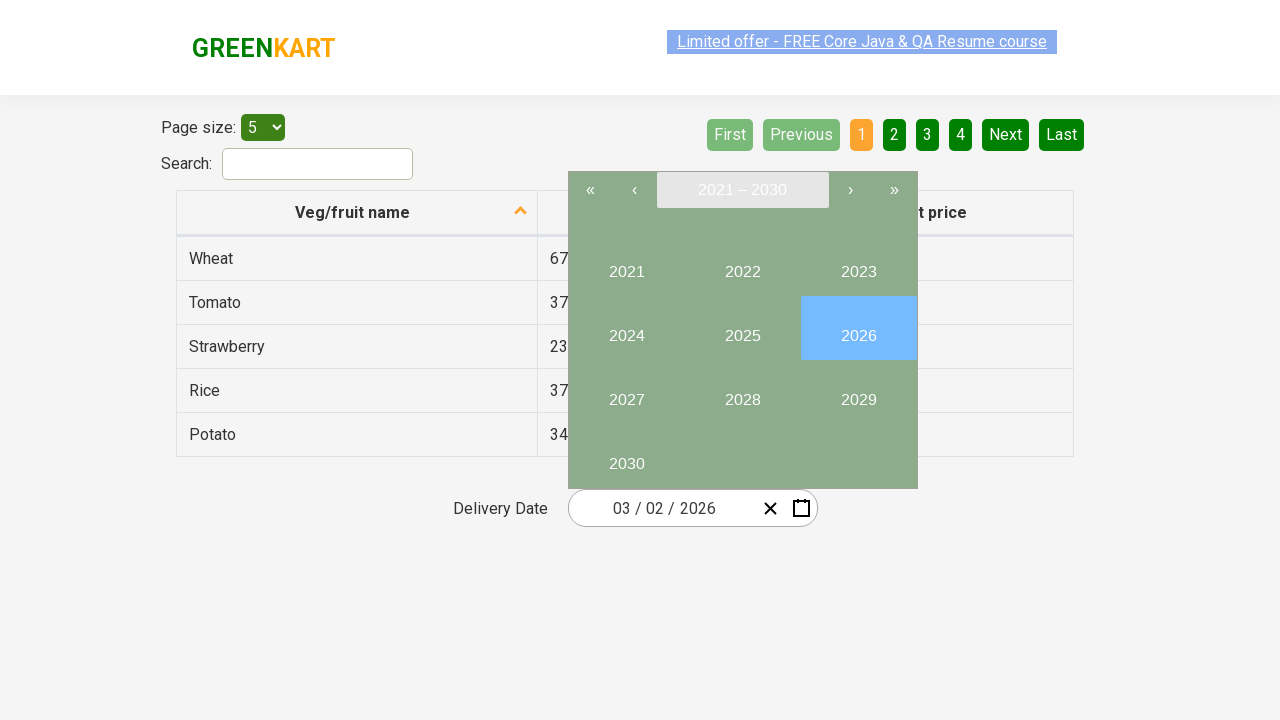

Selected year 2027 at (626, 392) on //button[text()='2027']
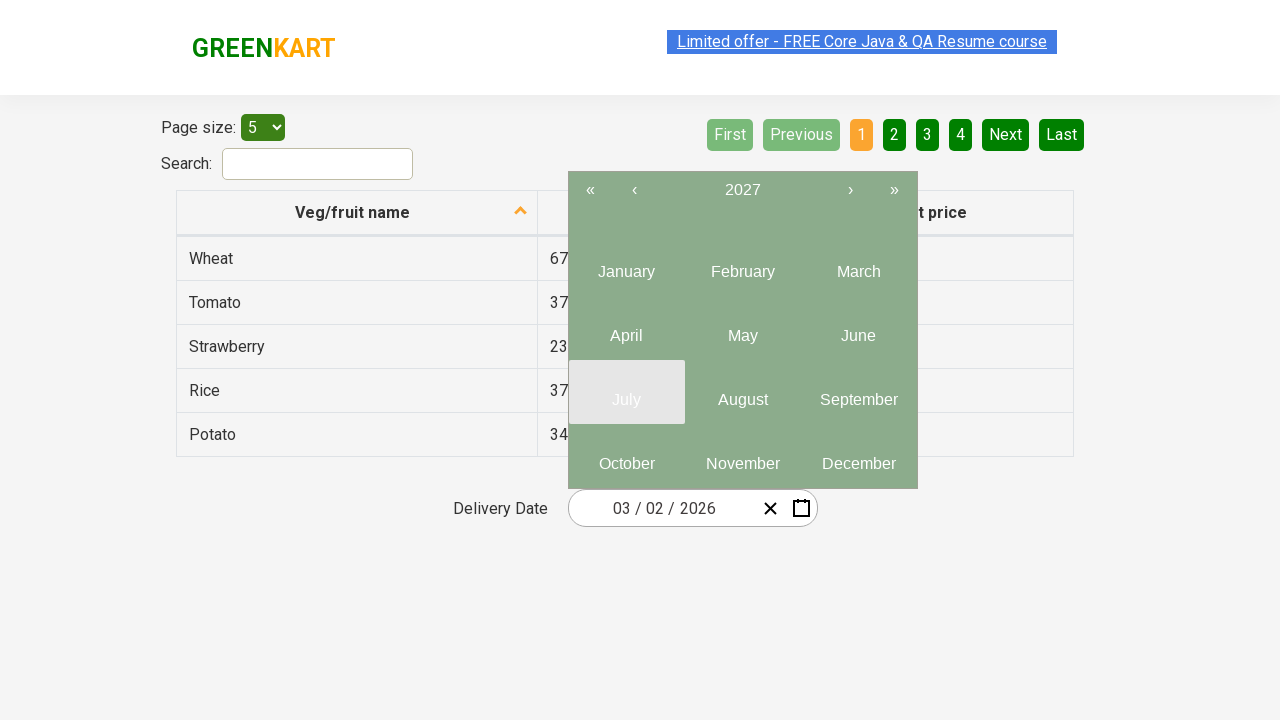

Selected month 6 from month tiles at (858, 328) on .react-calendar__tile >> nth=5
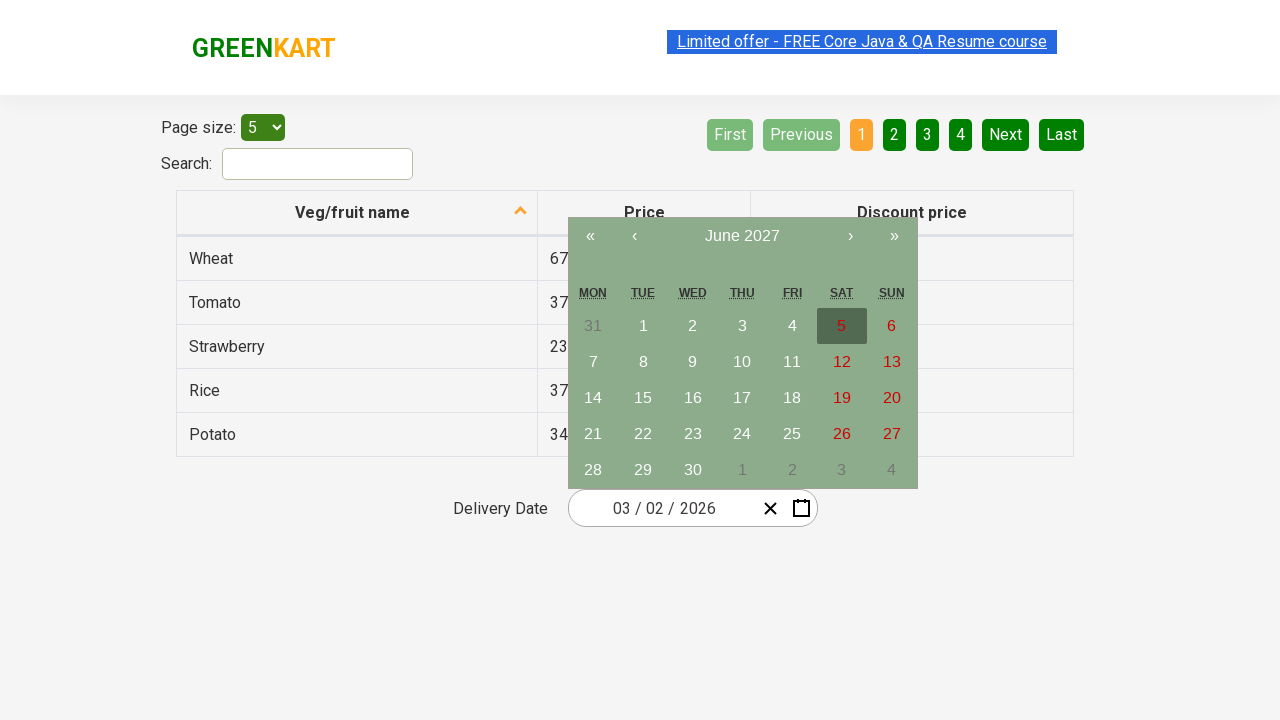

Selected date 15 from calendar at (643, 398) on //abbr[text()='15']
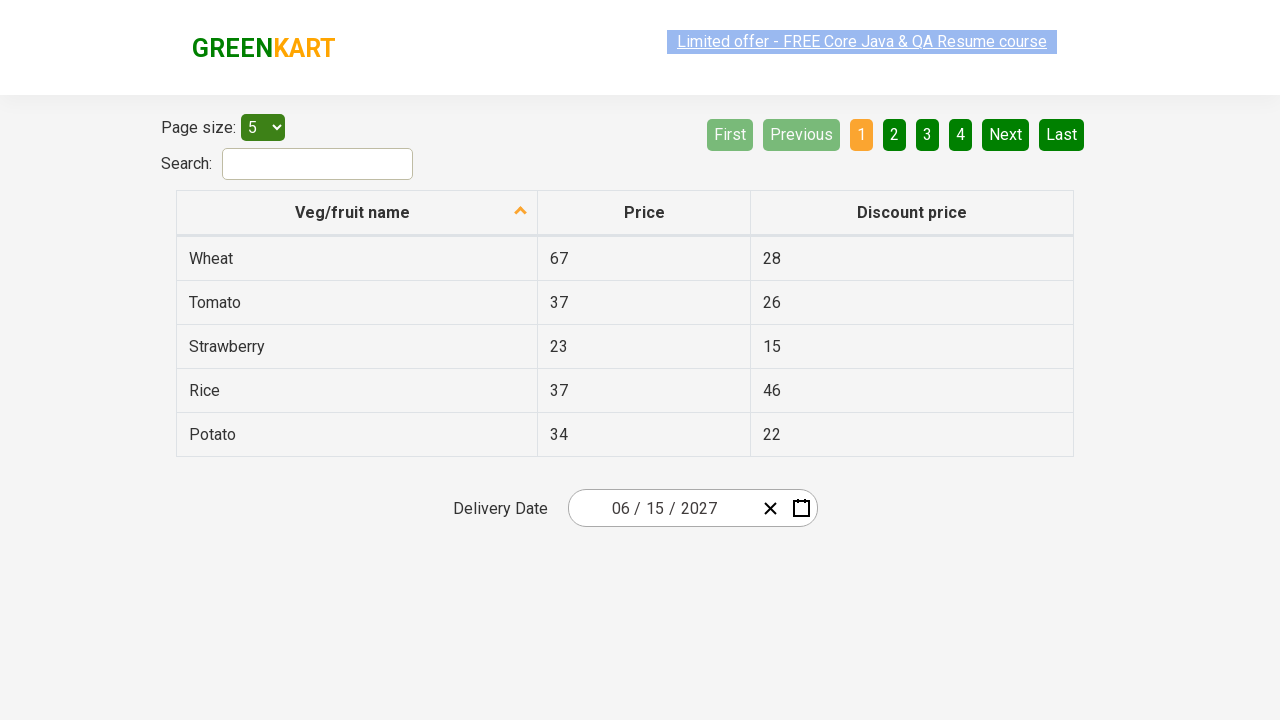

Verified input field 0 contains expected value 6
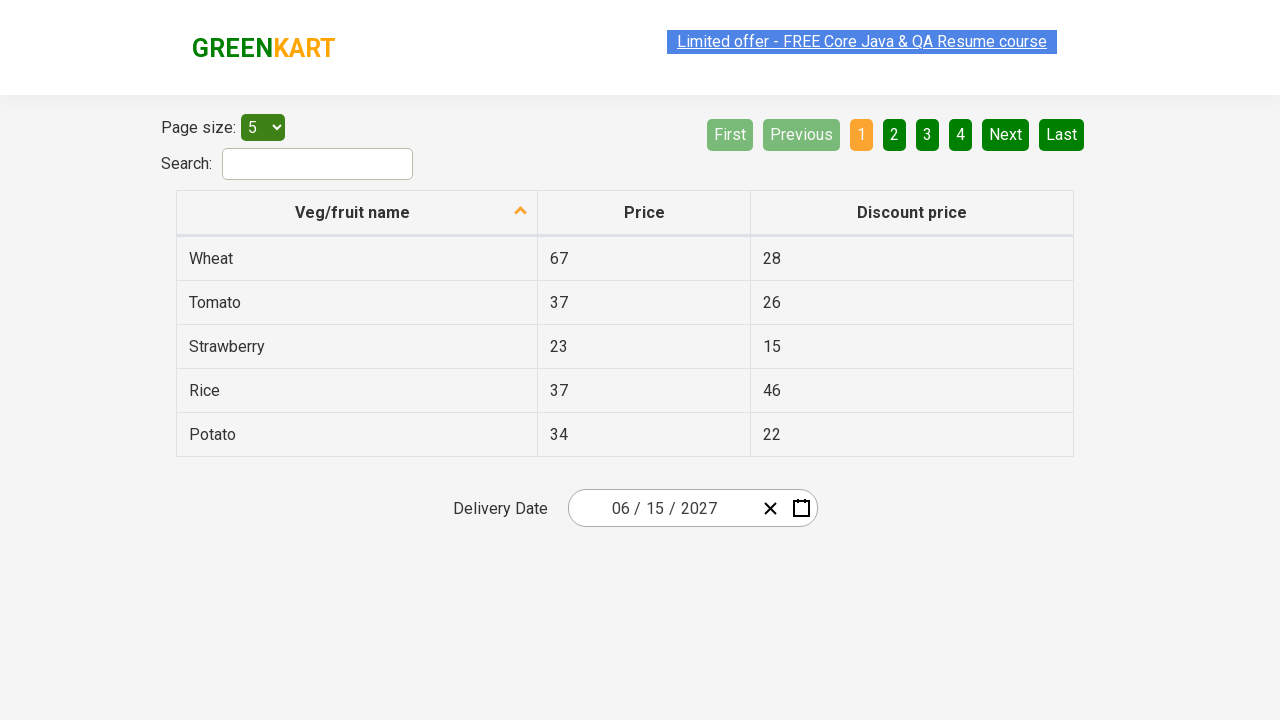

Verified input field 1 contains expected value 15
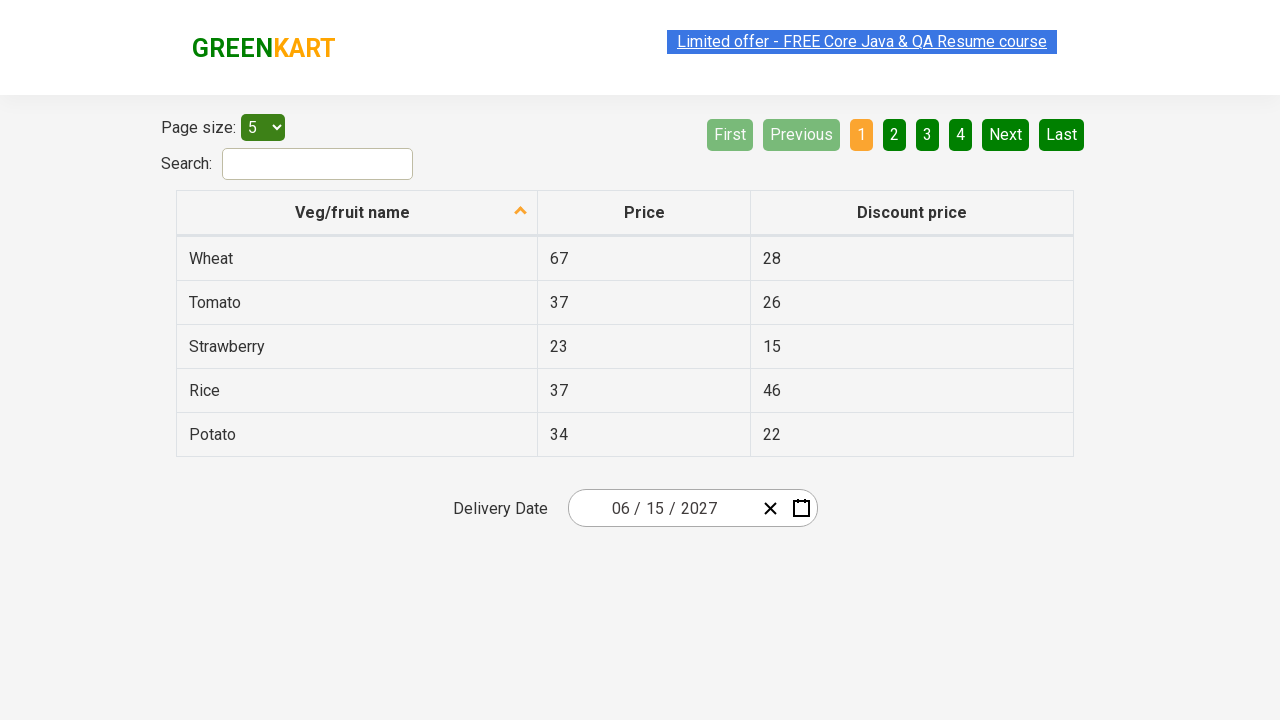

Verified input field 2 contains expected value 2027
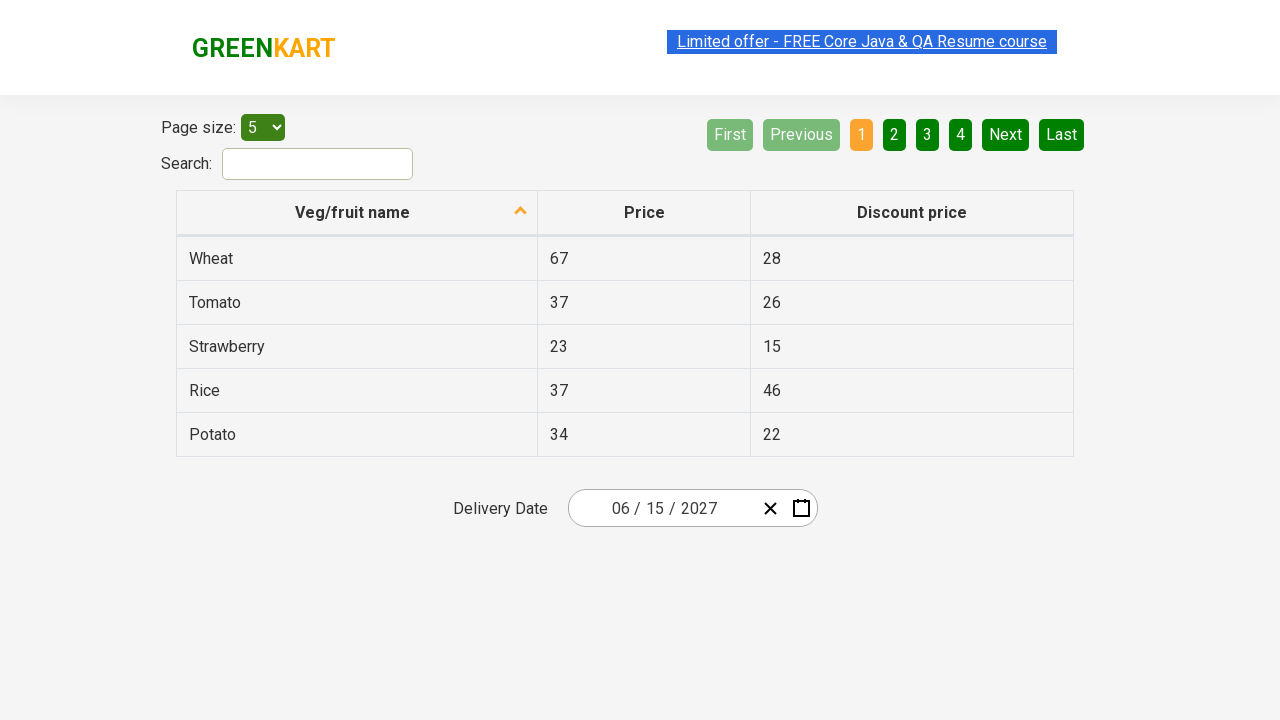

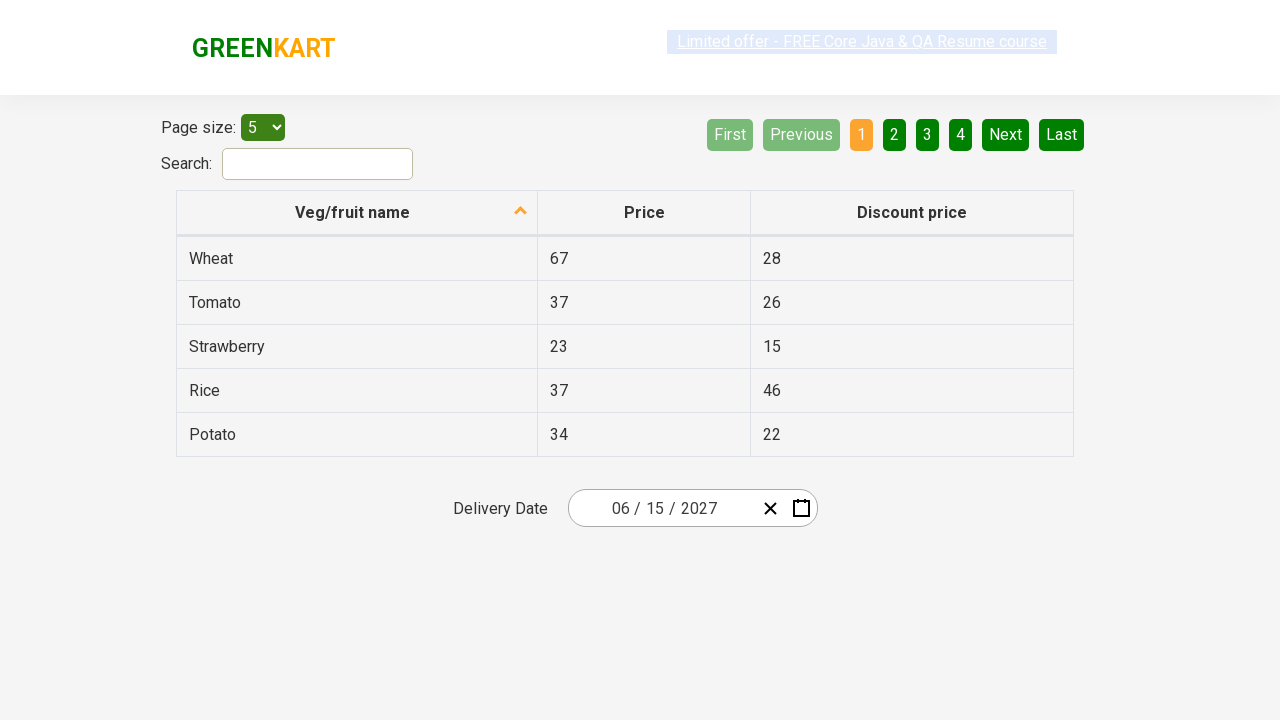